Tests dynamic loading by clicking Start and verifying "Hello World!" text appears after waiting

Starting URL: https://the-internet.herokuapp.com/dynamic_loading/1

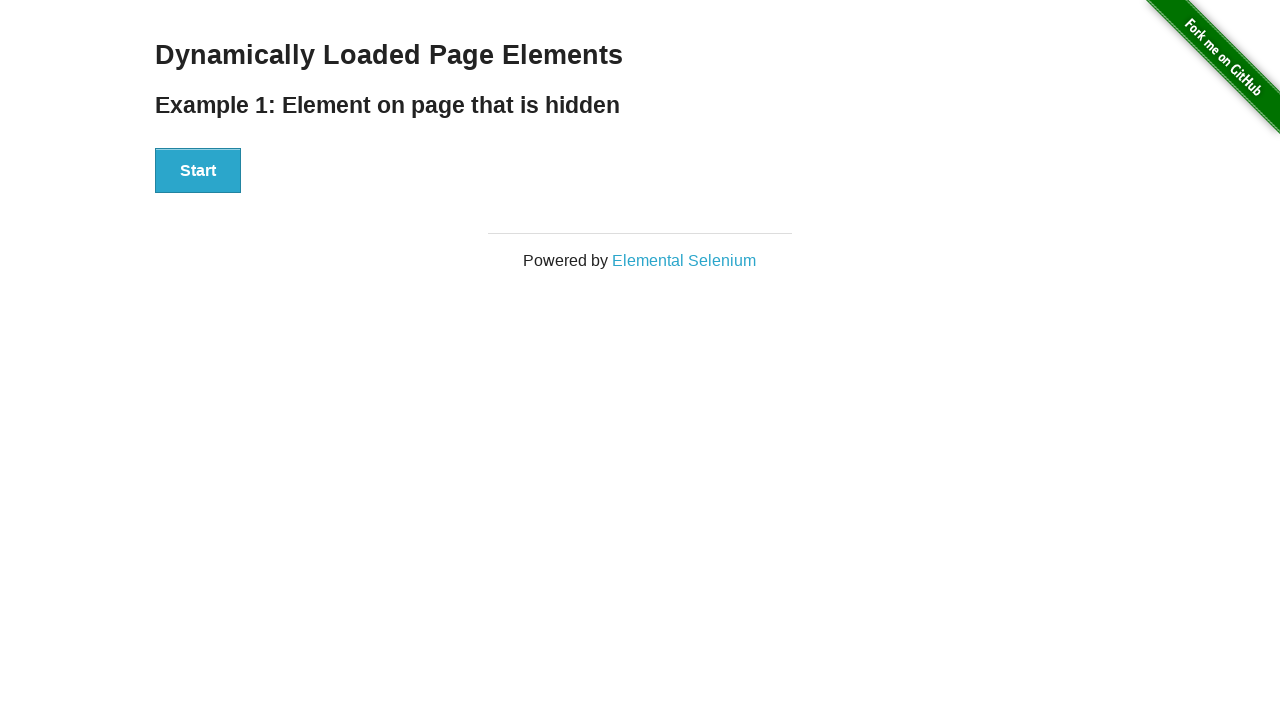

Clicked the Start button to trigger dynamic loading at (198, 171) on text='Start'
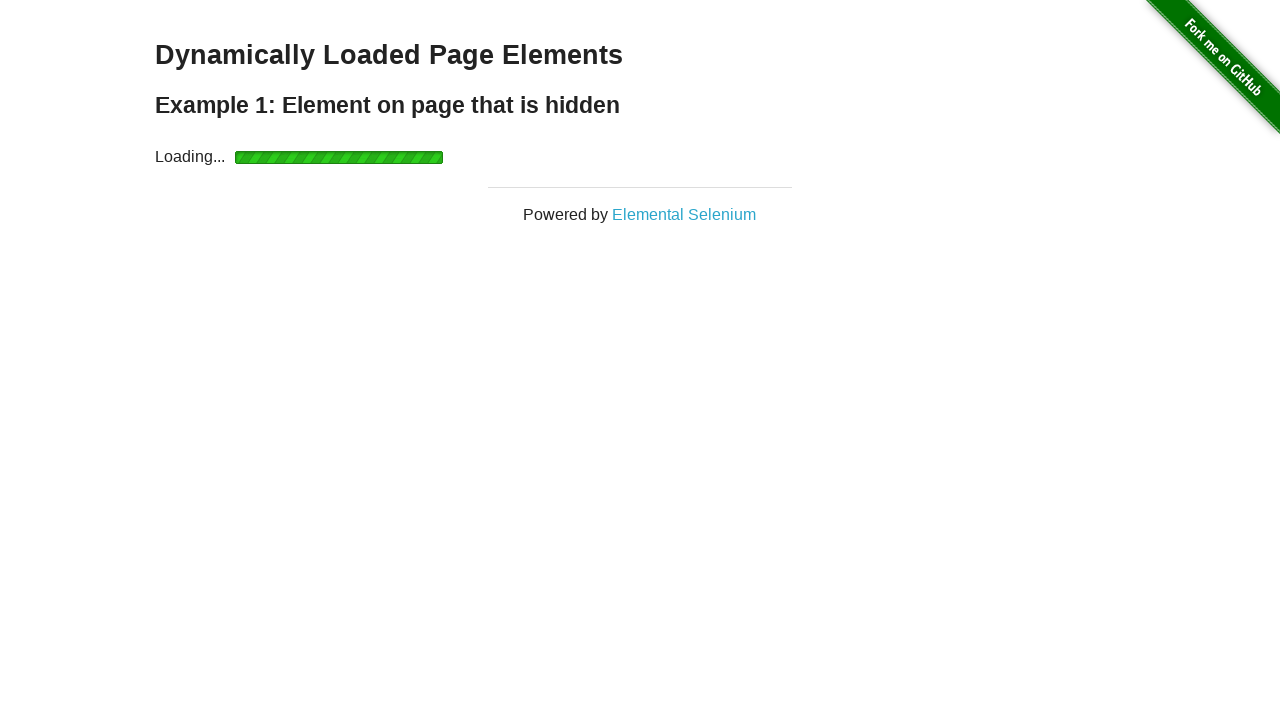

Waited for 'Hello World!' element to become visible
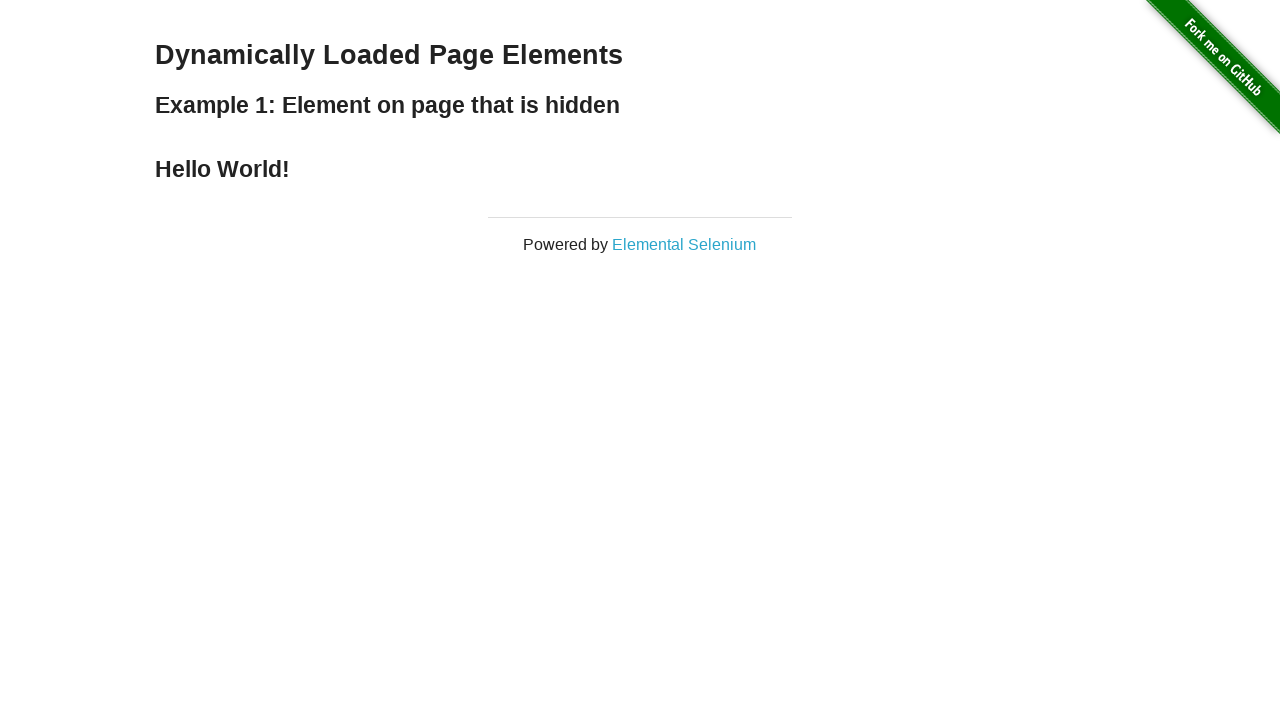

Verified that the element contains 'Hello World!' text
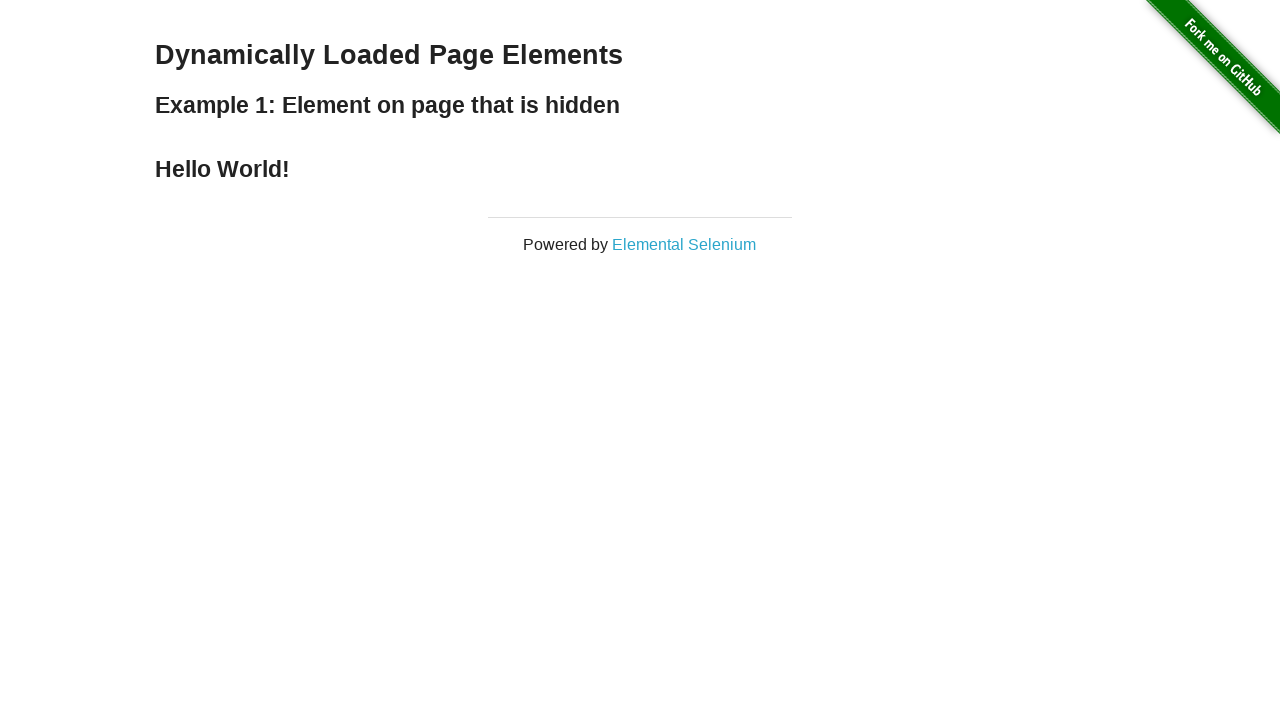

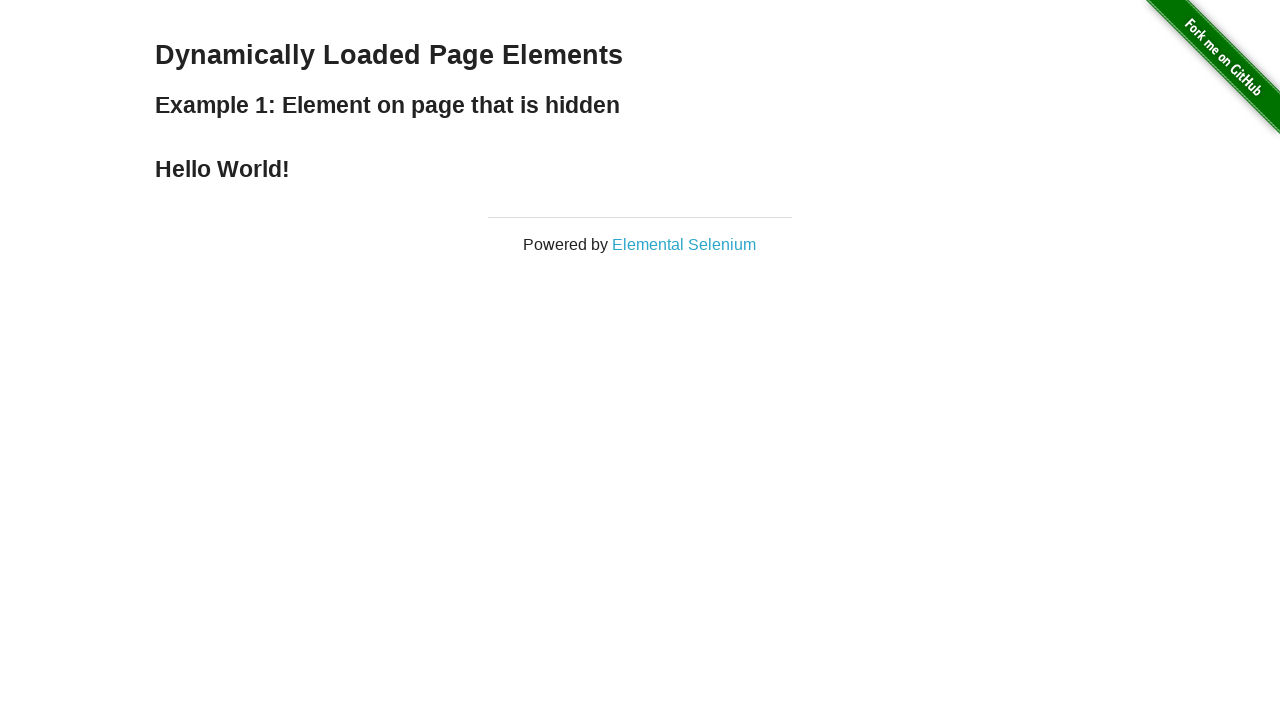